Tests dropdown selection functionality by selecting options from single and multi-select dropdowns

Starting URL: https://demoqa.com/select-menu

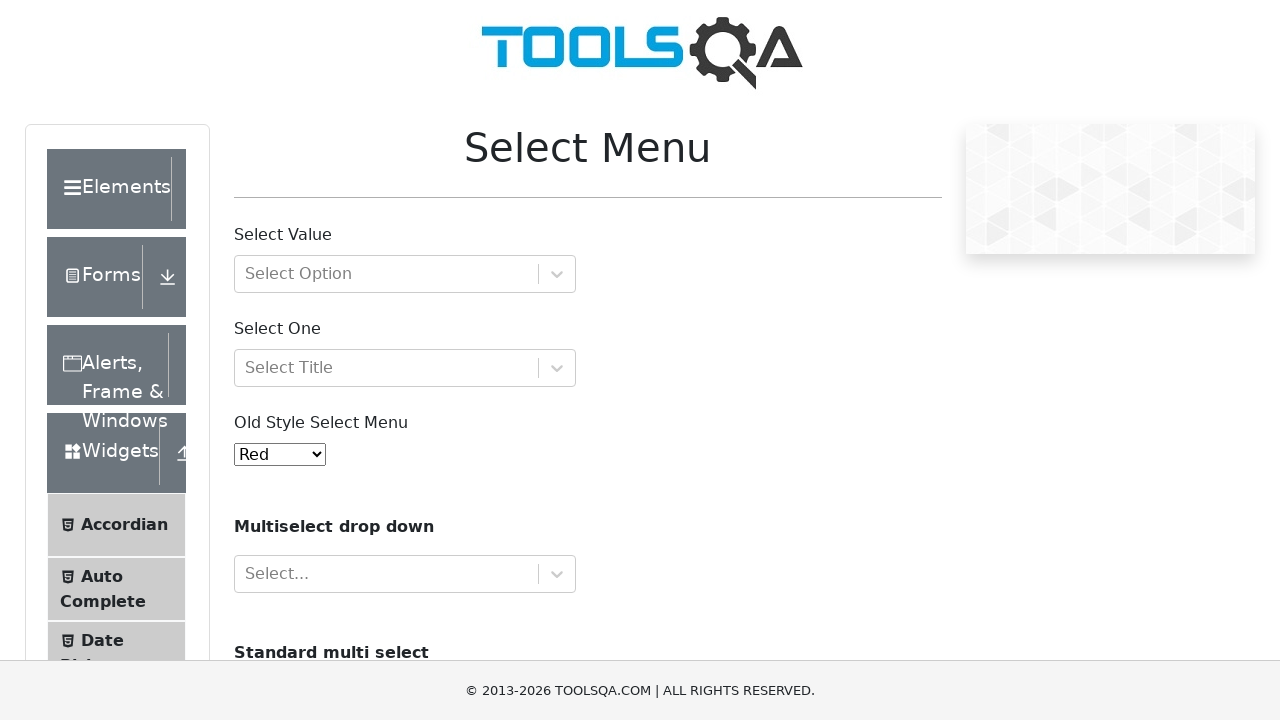

Selected value '1' from old style dropdown menu on #oldSelectMenu
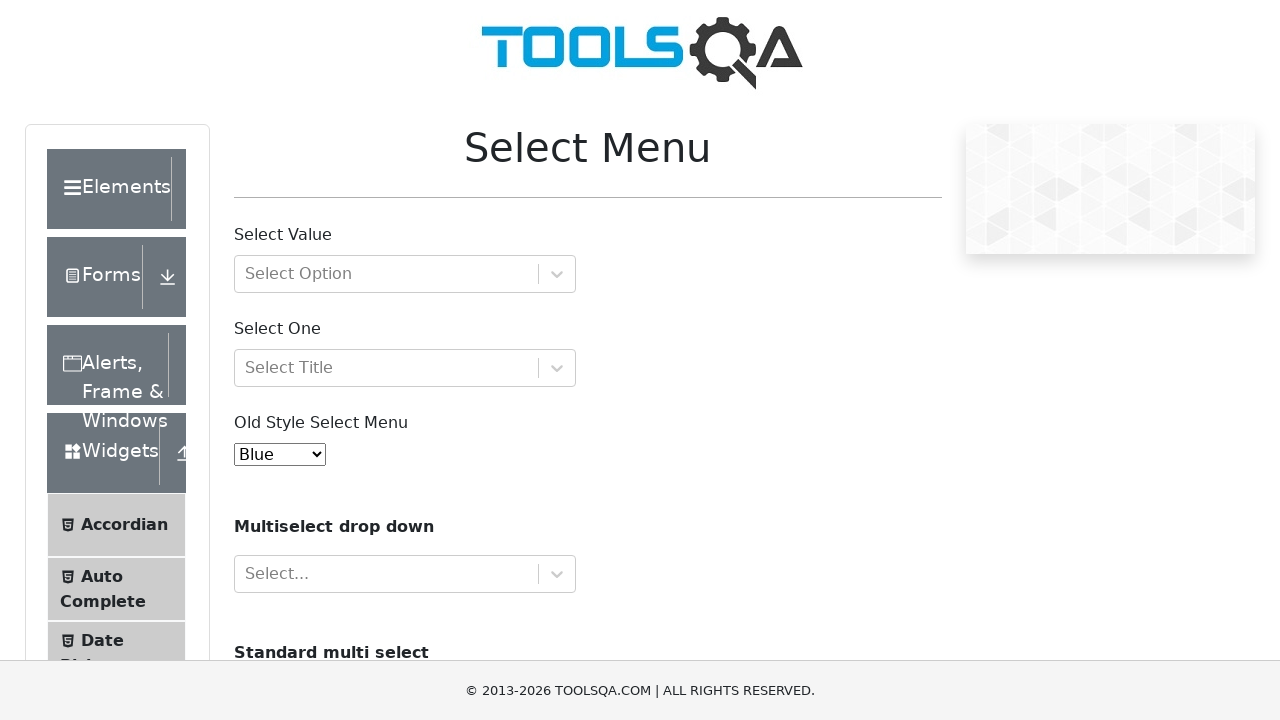

Selected 'volvo' and 'audi' from multi-select cars dropdown on #cars
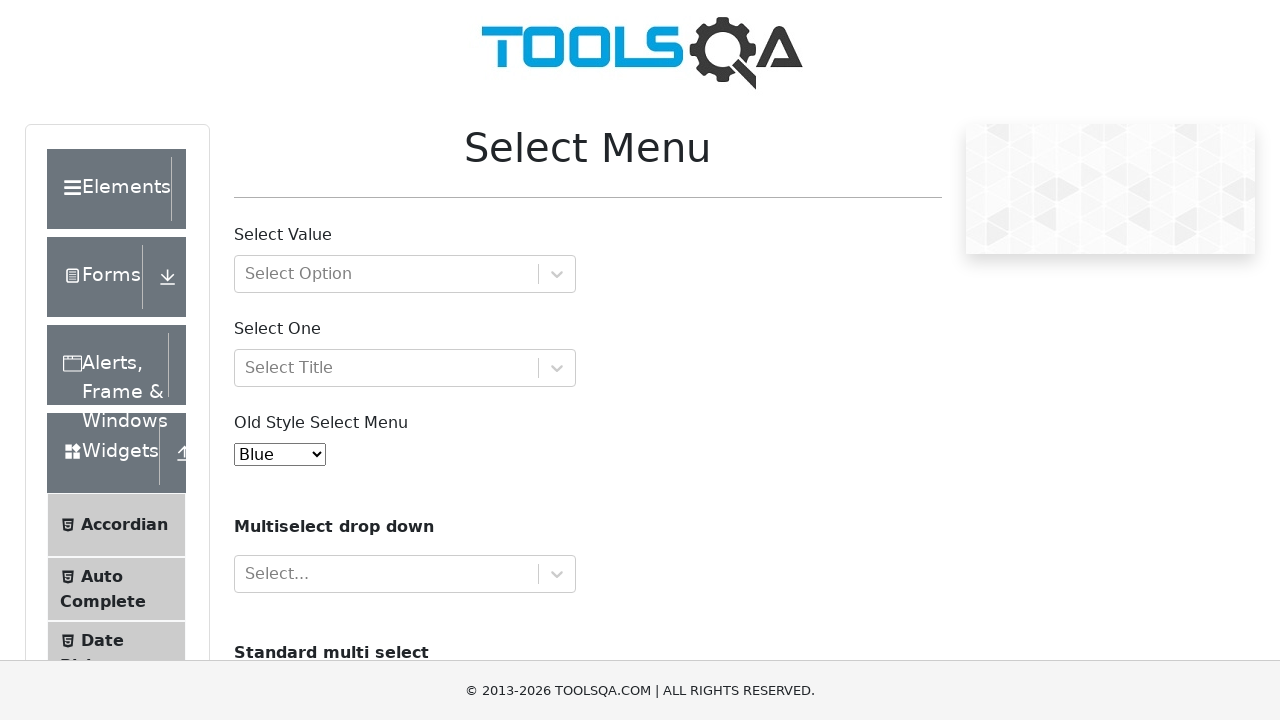

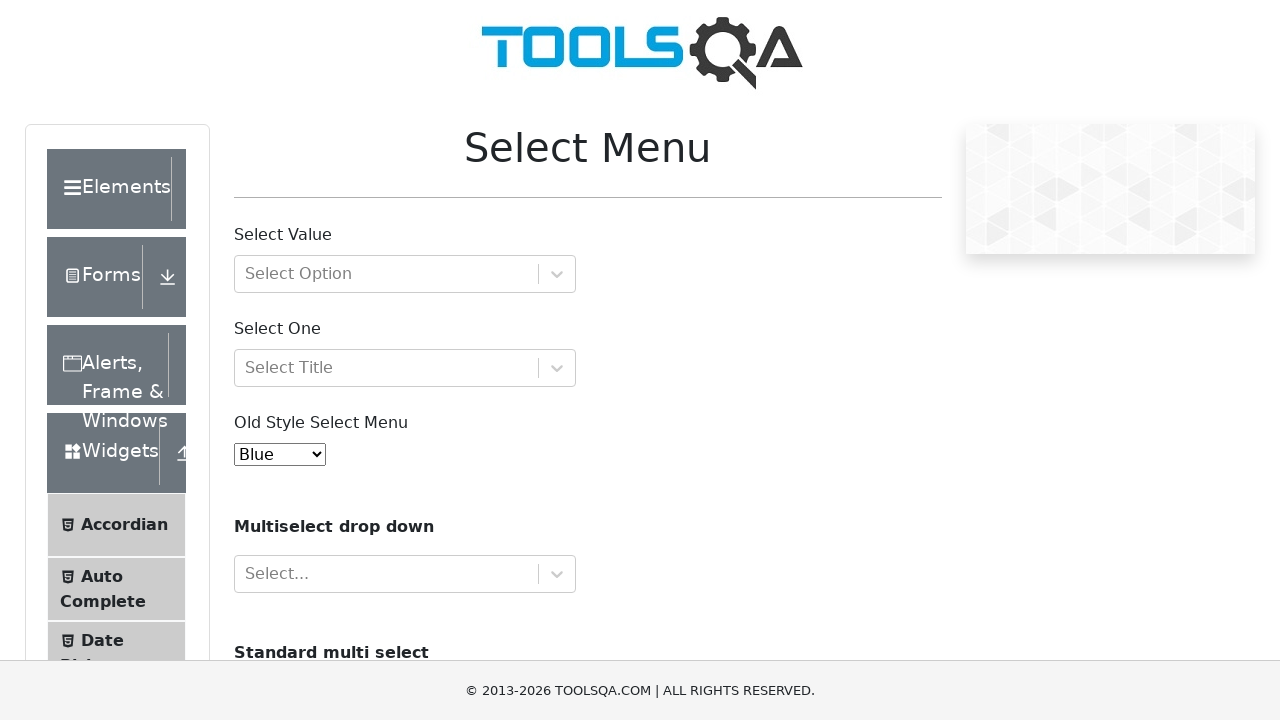